Tests div.cz search functionality by searching for "Stephen King"

Starting URL: https://div.cz/

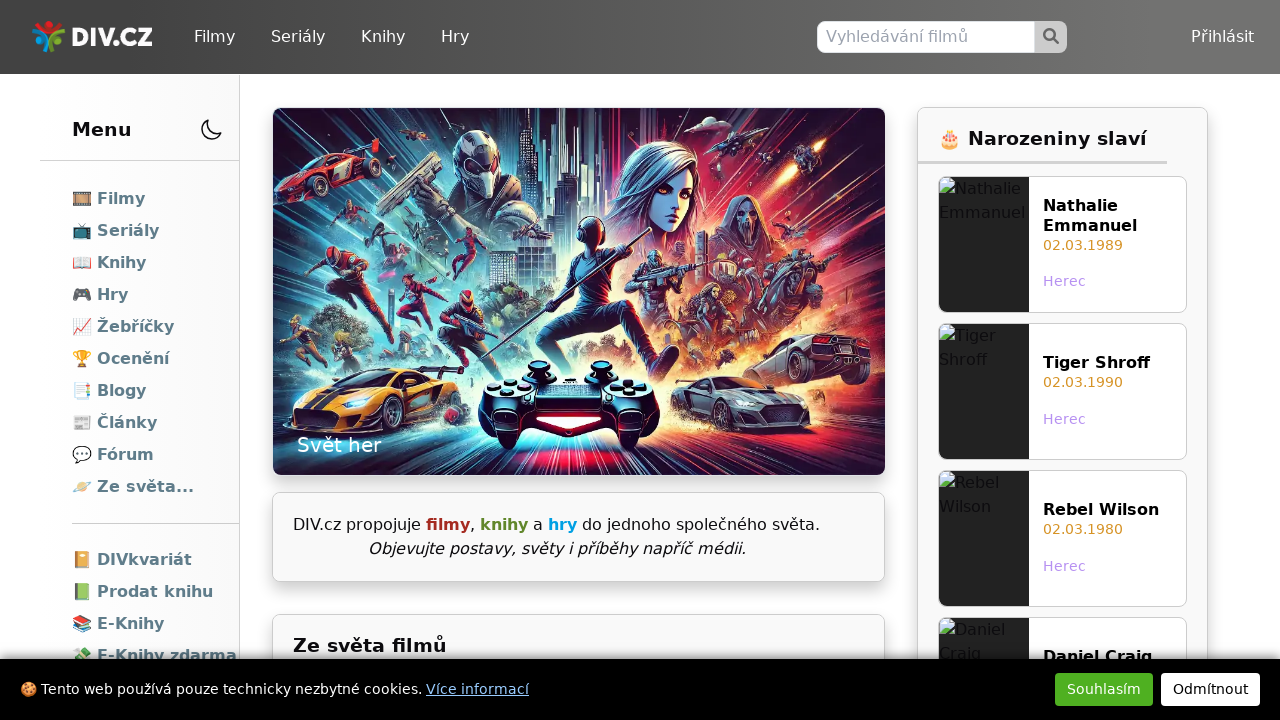

Search input field appeared on div.cz homepage
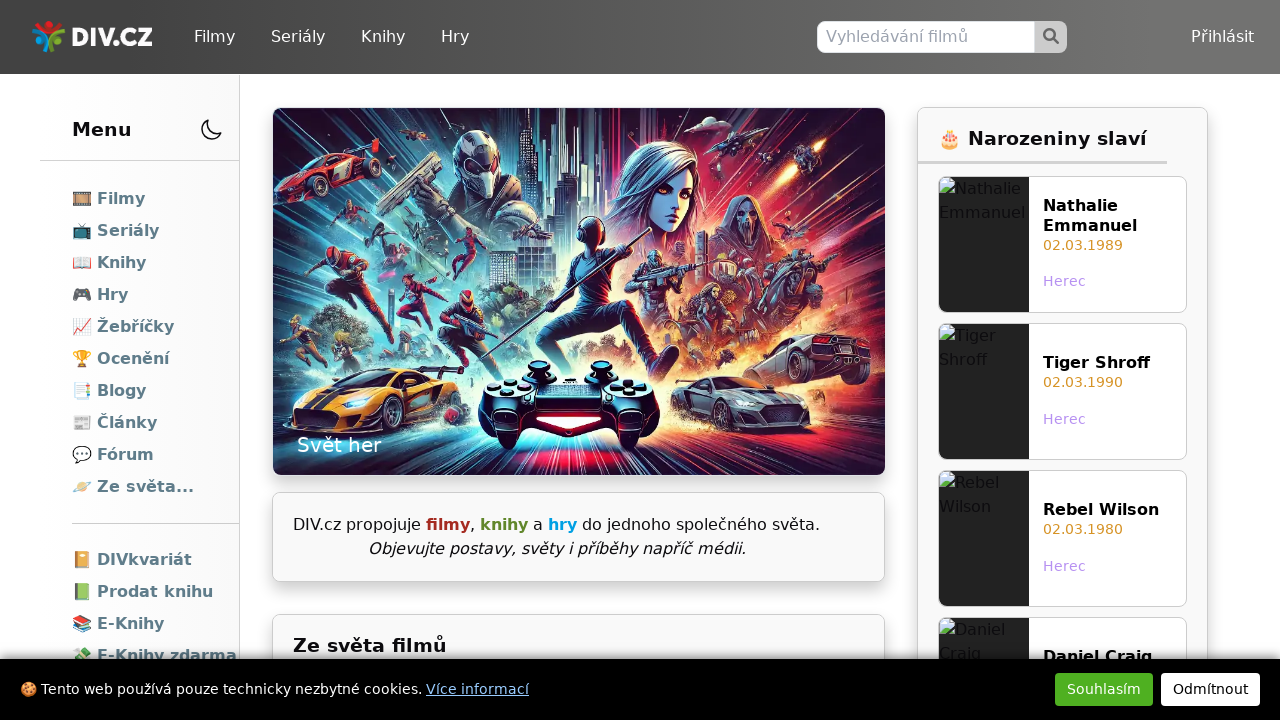

Filled search field with 'Stephen King' on input[name='q']
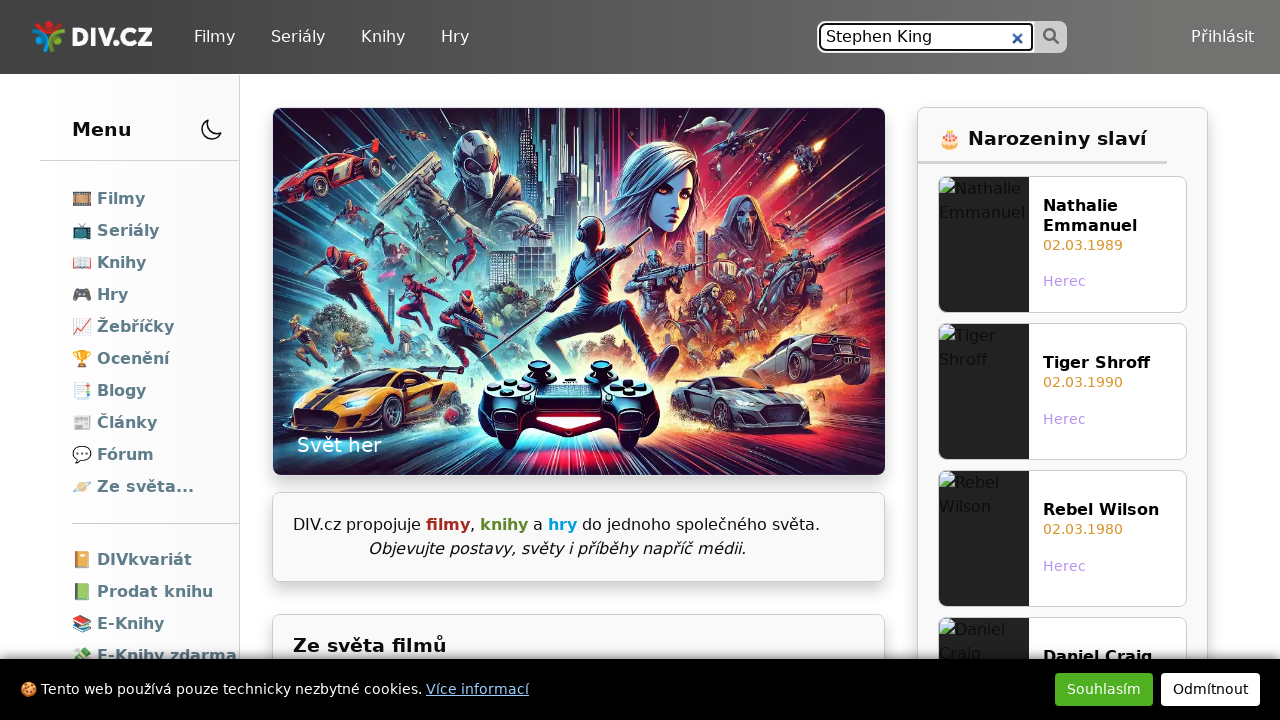

Pressed Enter to submit search for Stephen King on input[name='q']
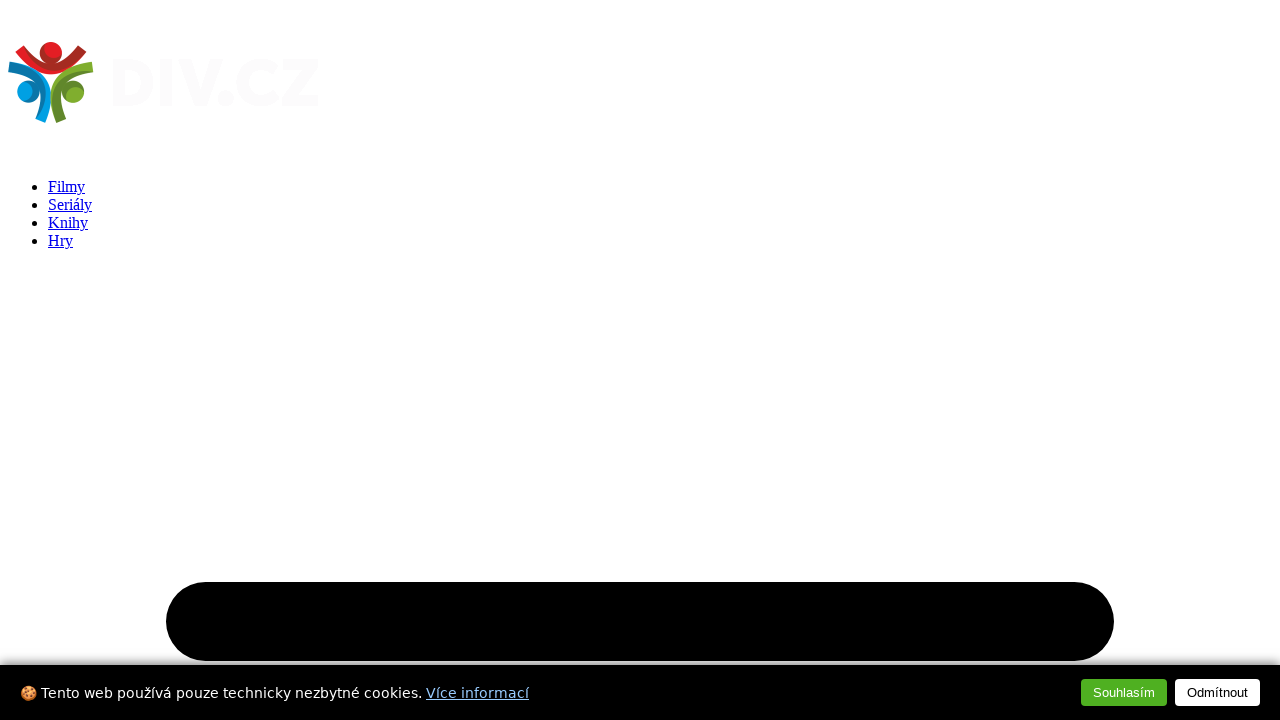

Search results page loaded with Stephen King in title
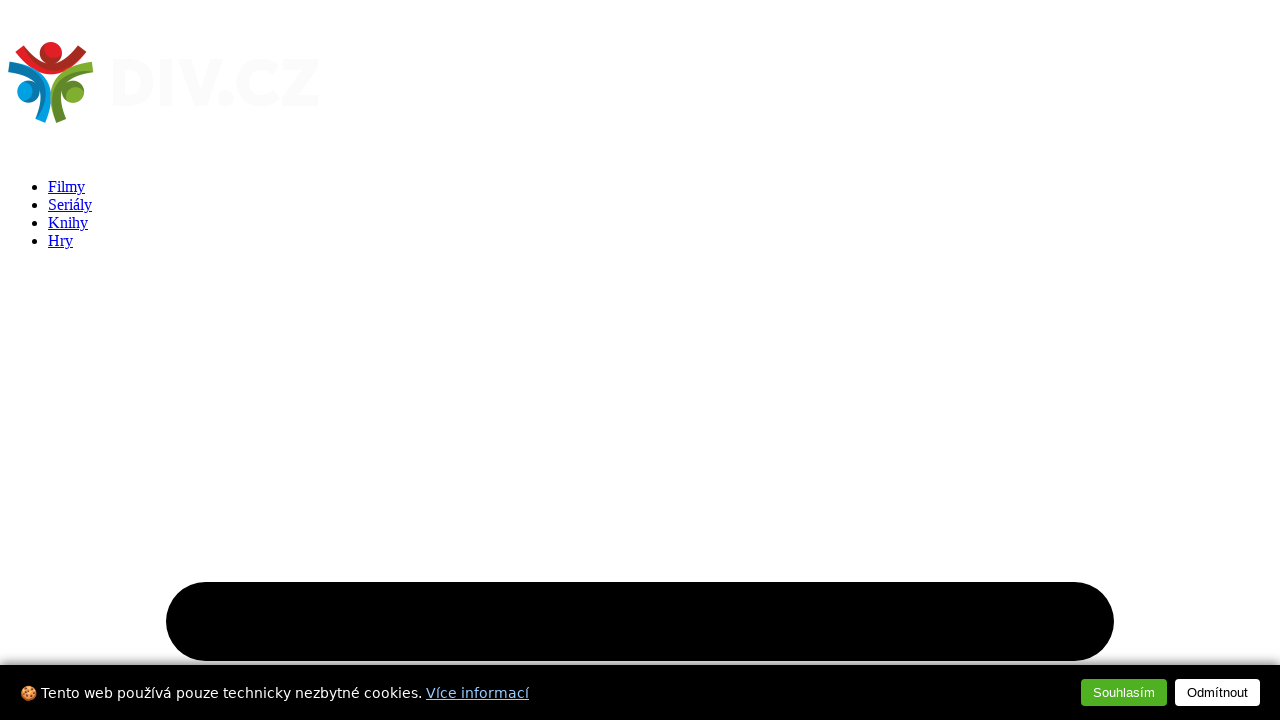

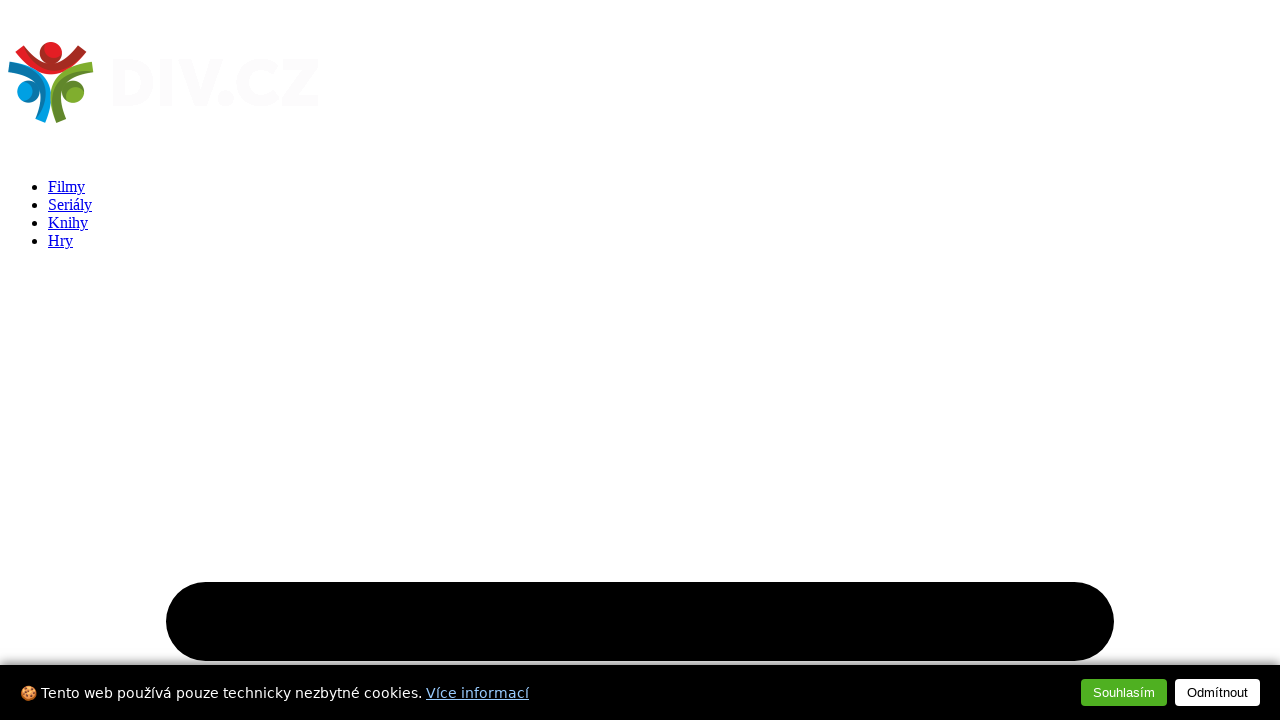